Tests jQuery Growl notification display by injecting jQuery and jQuery Growl libraries into the page and triggering various notification types (plain, error, notice, warning).

Starting URL: http://the-internet.herokuapp.com

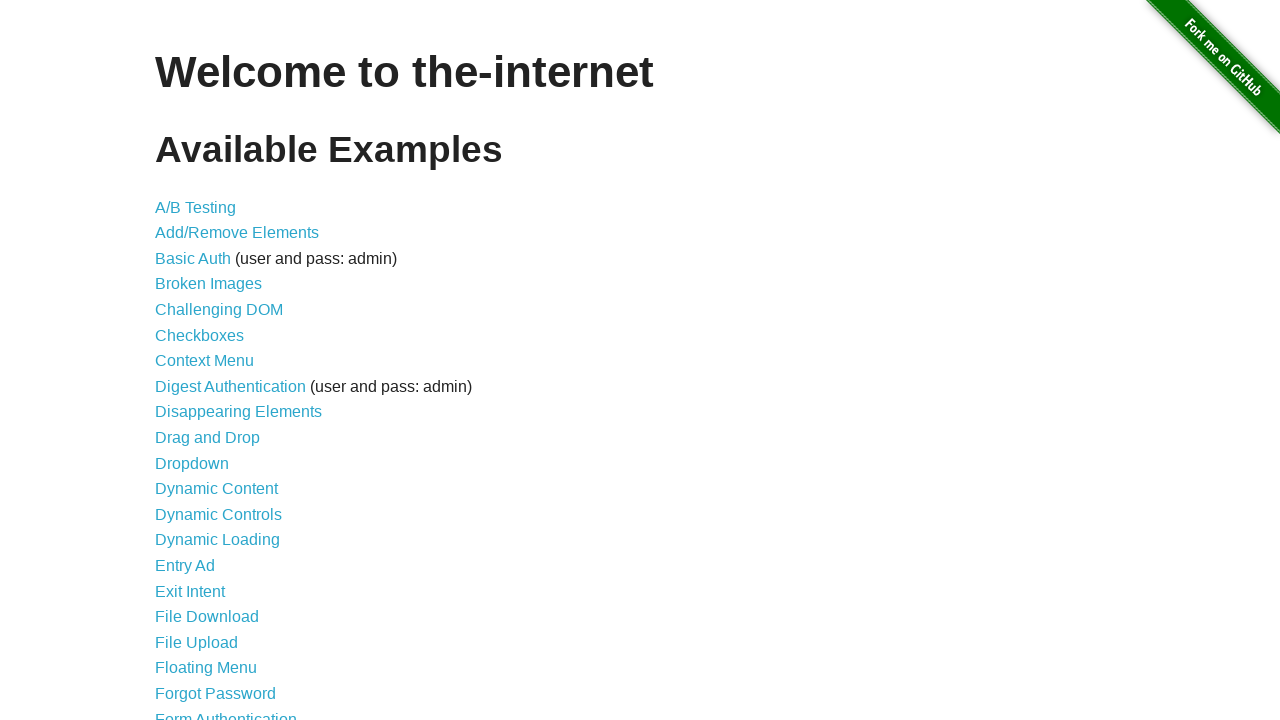

Injected jQuery library into the page
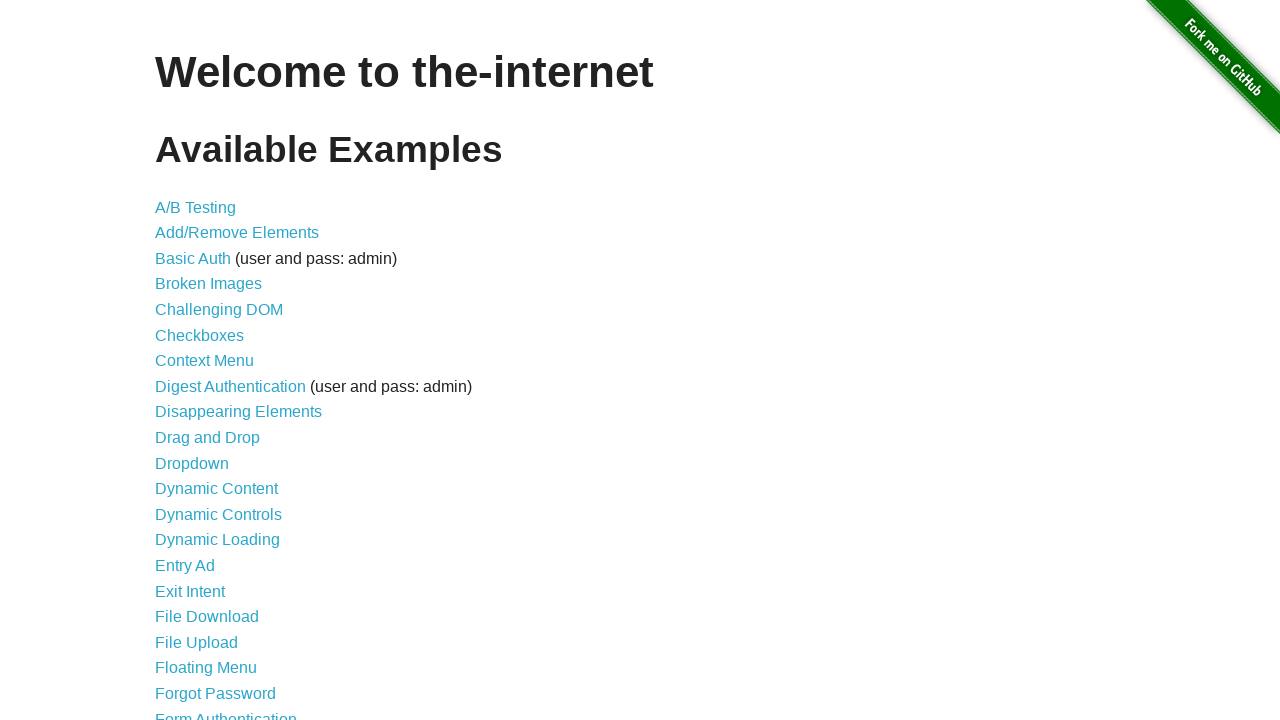

jQuery library loaded successfully
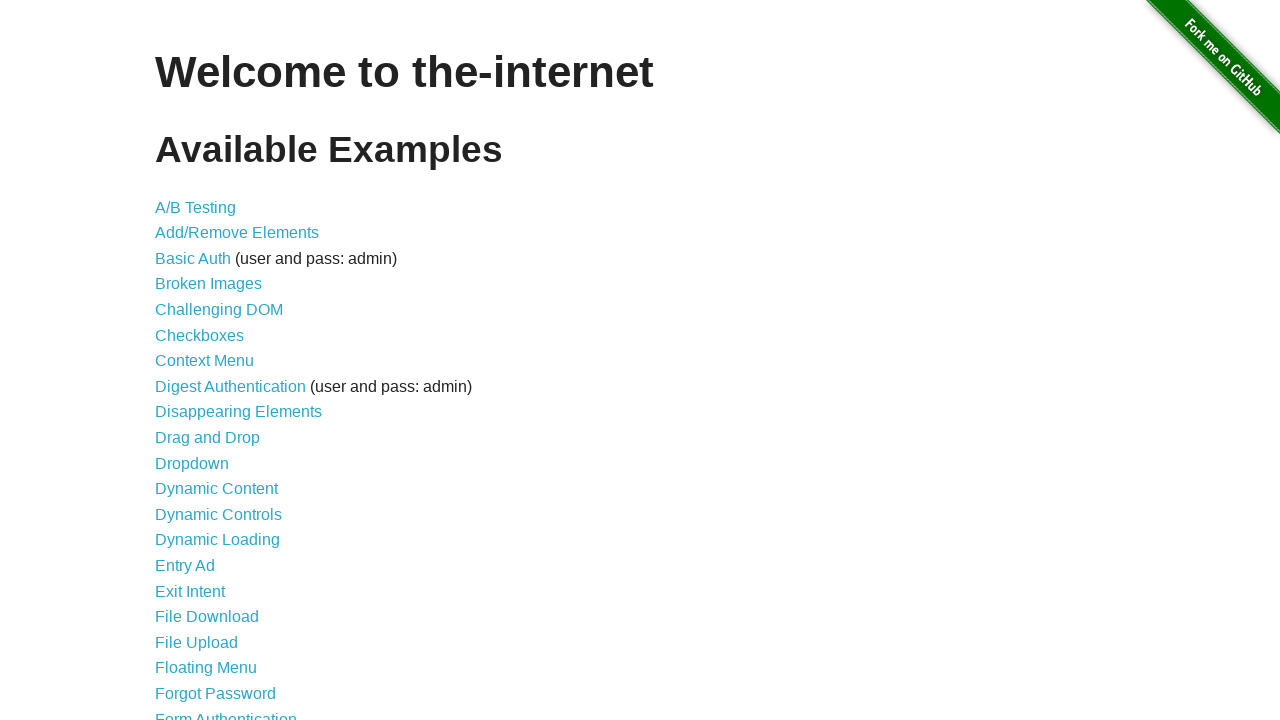

Injected jQuery Growl plugin into the page
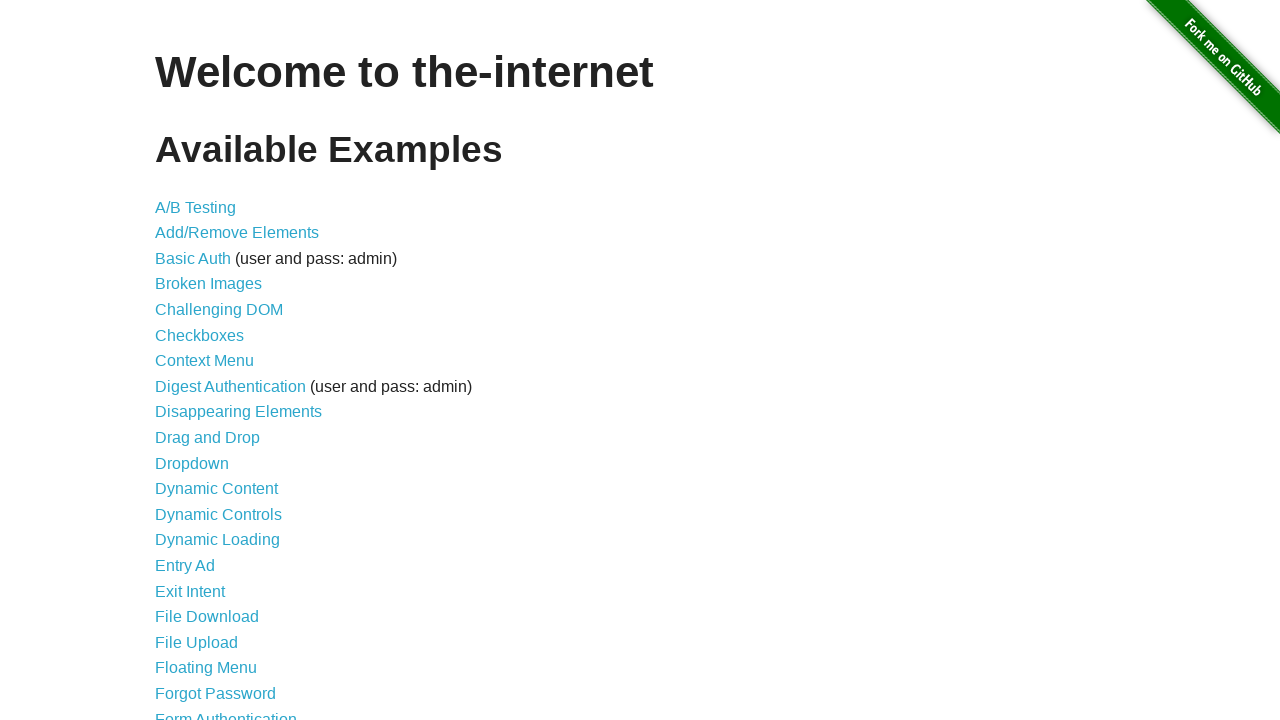

Added jQuery Growl CSS stylesheet to the page
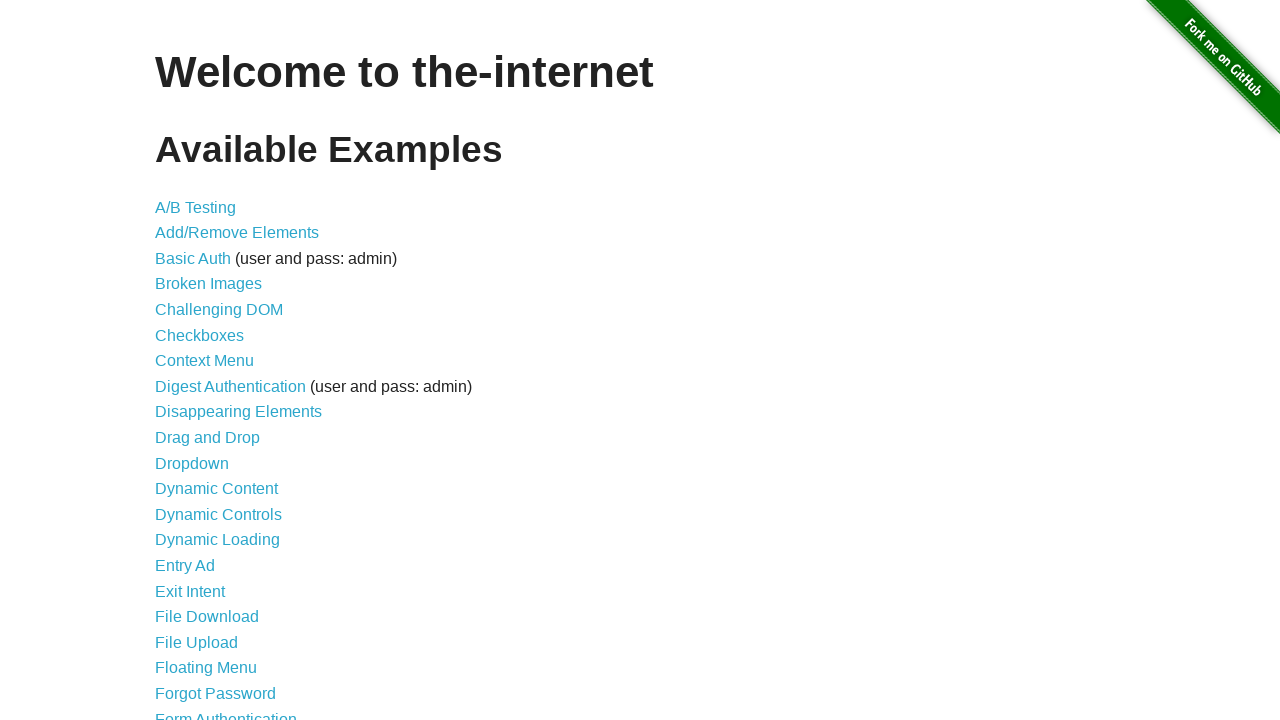

jQuery Growl plugin loaded and ready
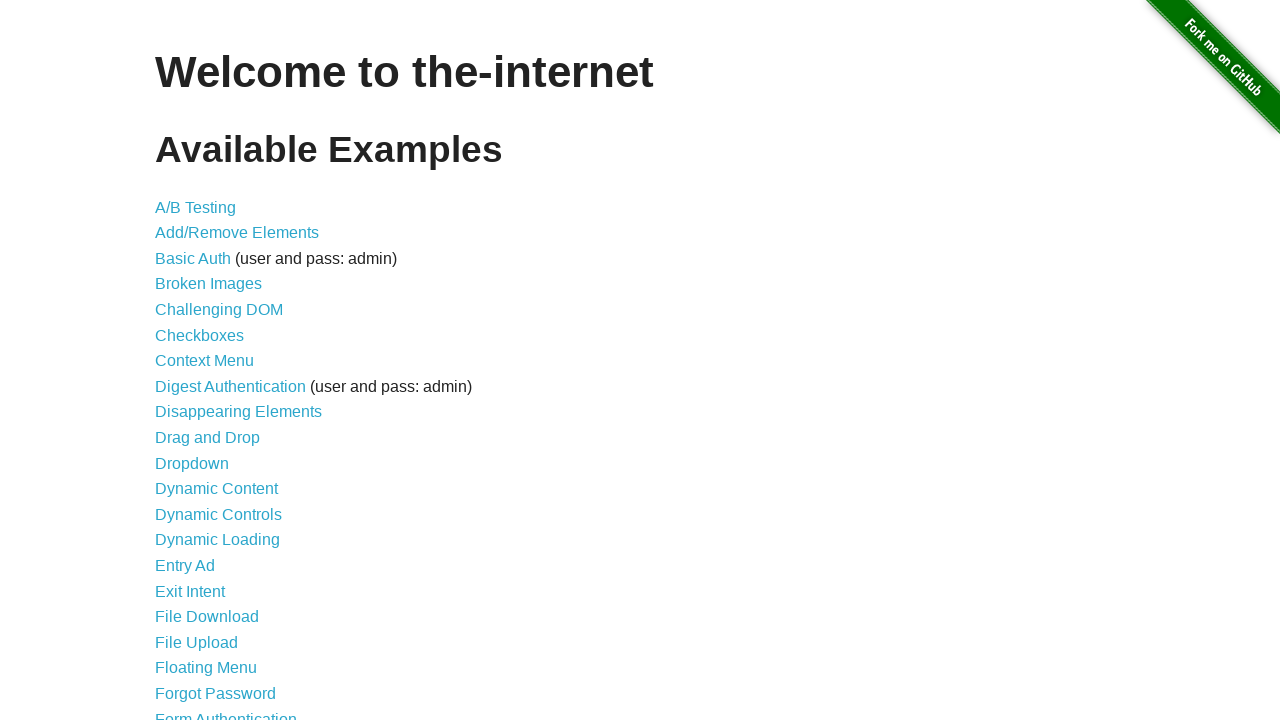

Triggered plain jQuery Growl notification with title 'GET' and message '/'
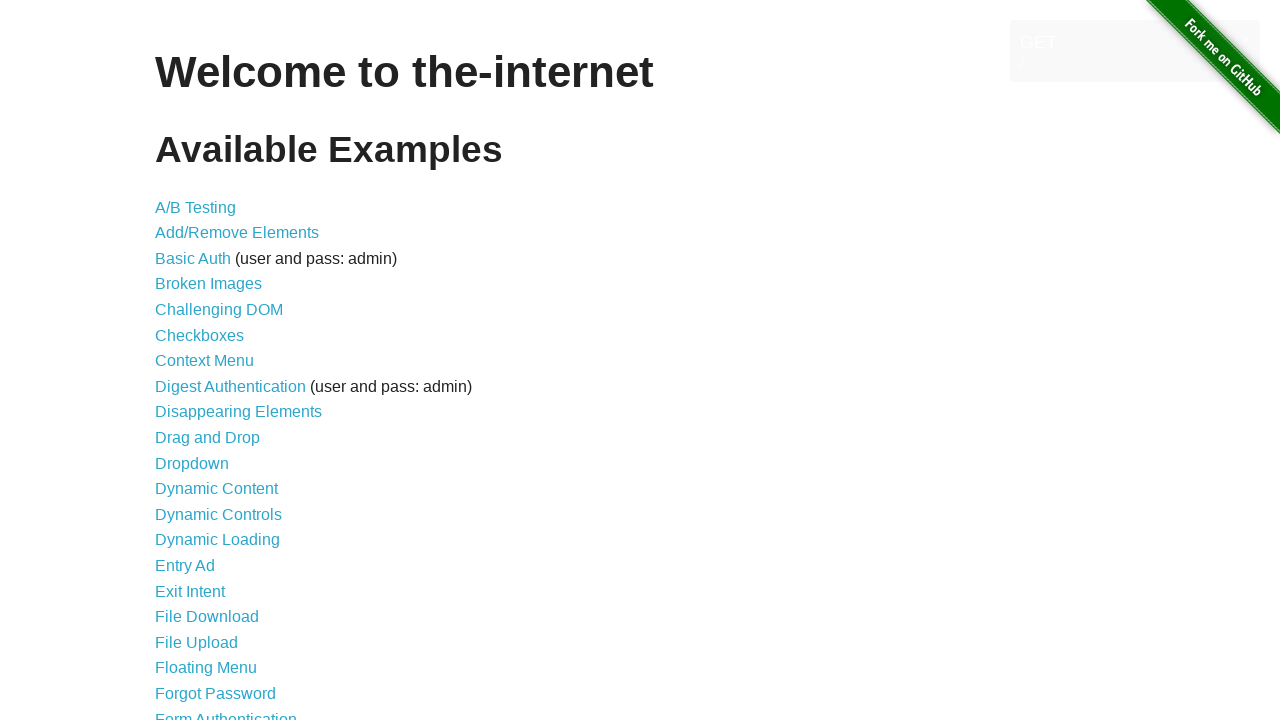

Triggered error notification with title 'ERROR'
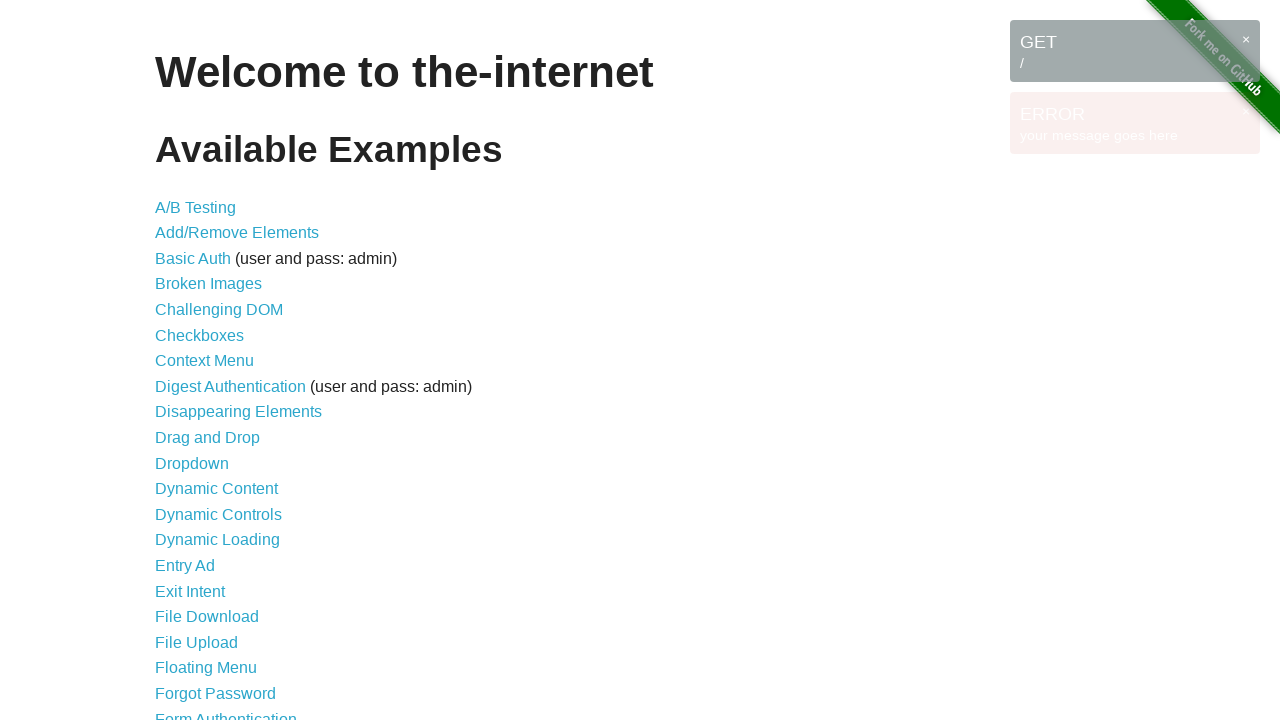

Triggered notice notification with title 'Notice'
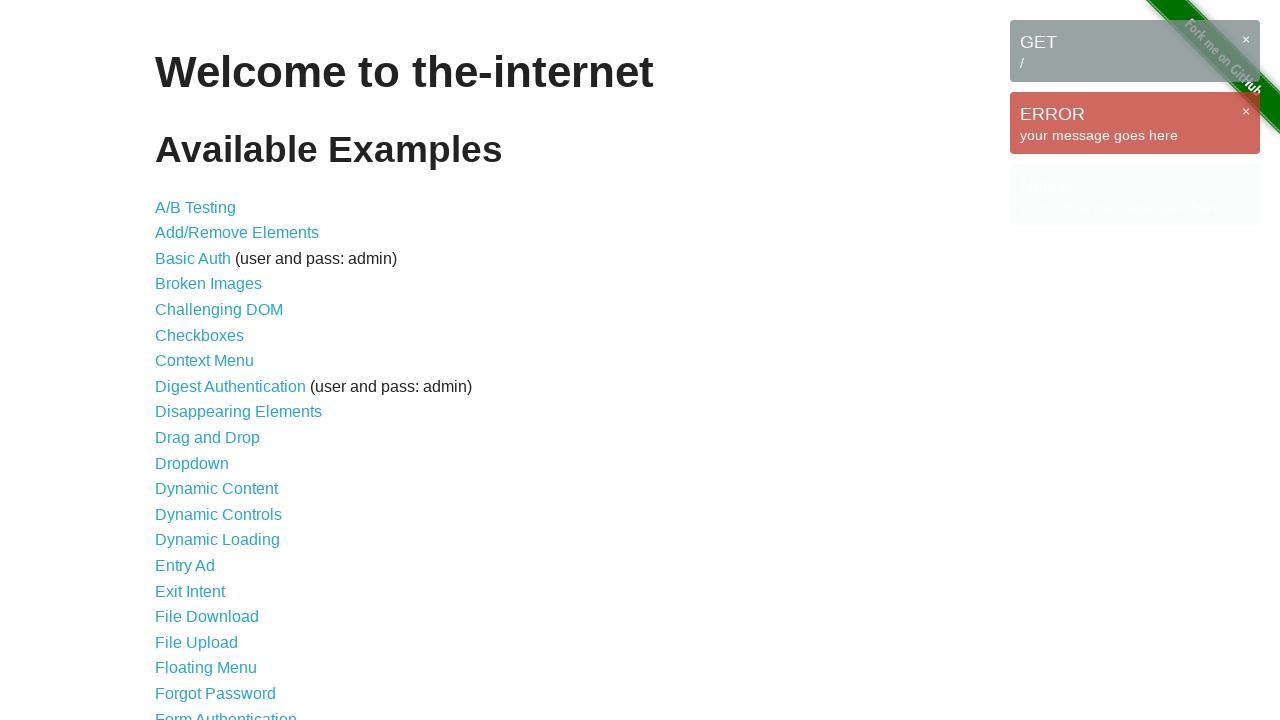

Triggered warning notification with title 'Warning!'
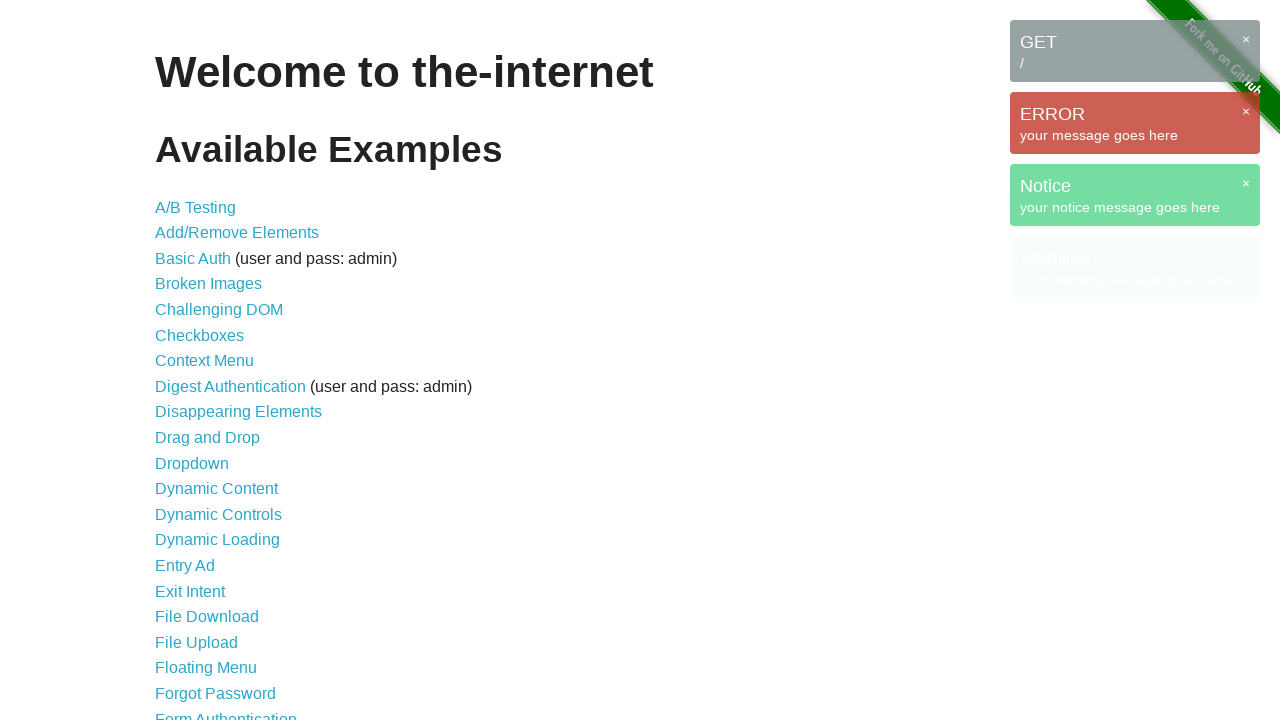

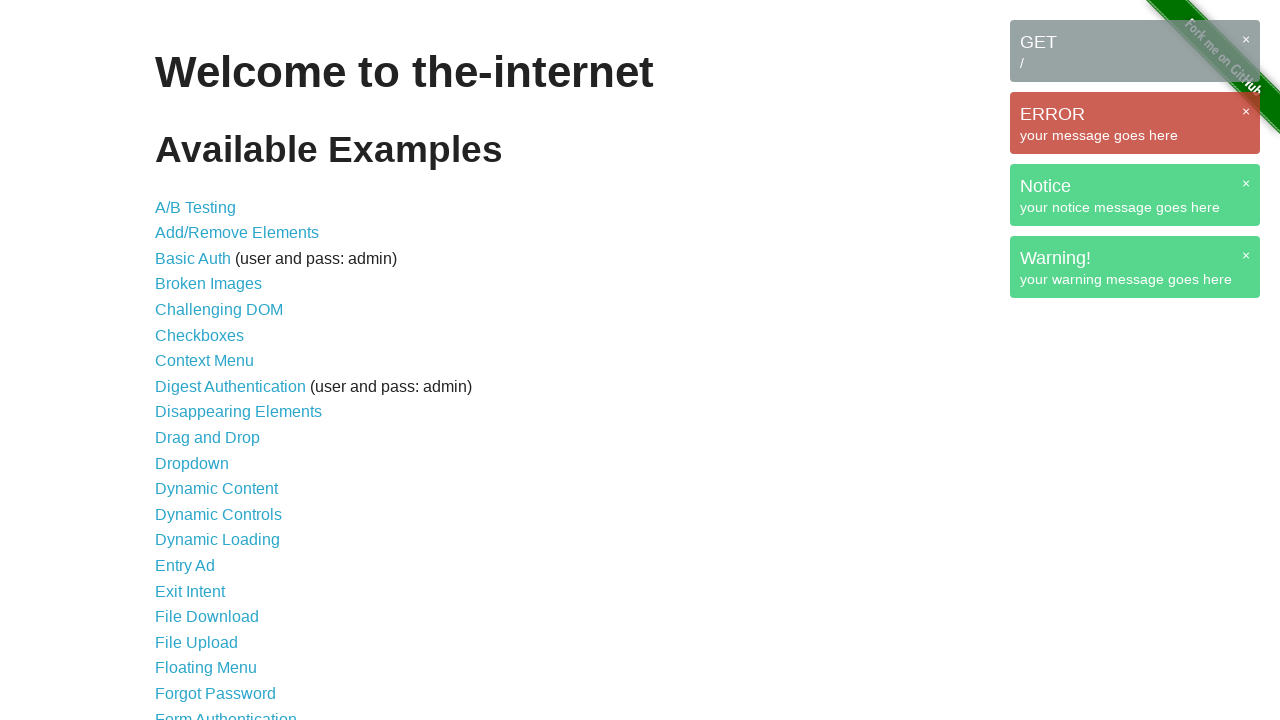